Tests the jQuery UI resizable widget by switching to the demo iframe and interacting with the resize handle element to resize the container.

Starting URL: https://jqueryui.com/resizable/

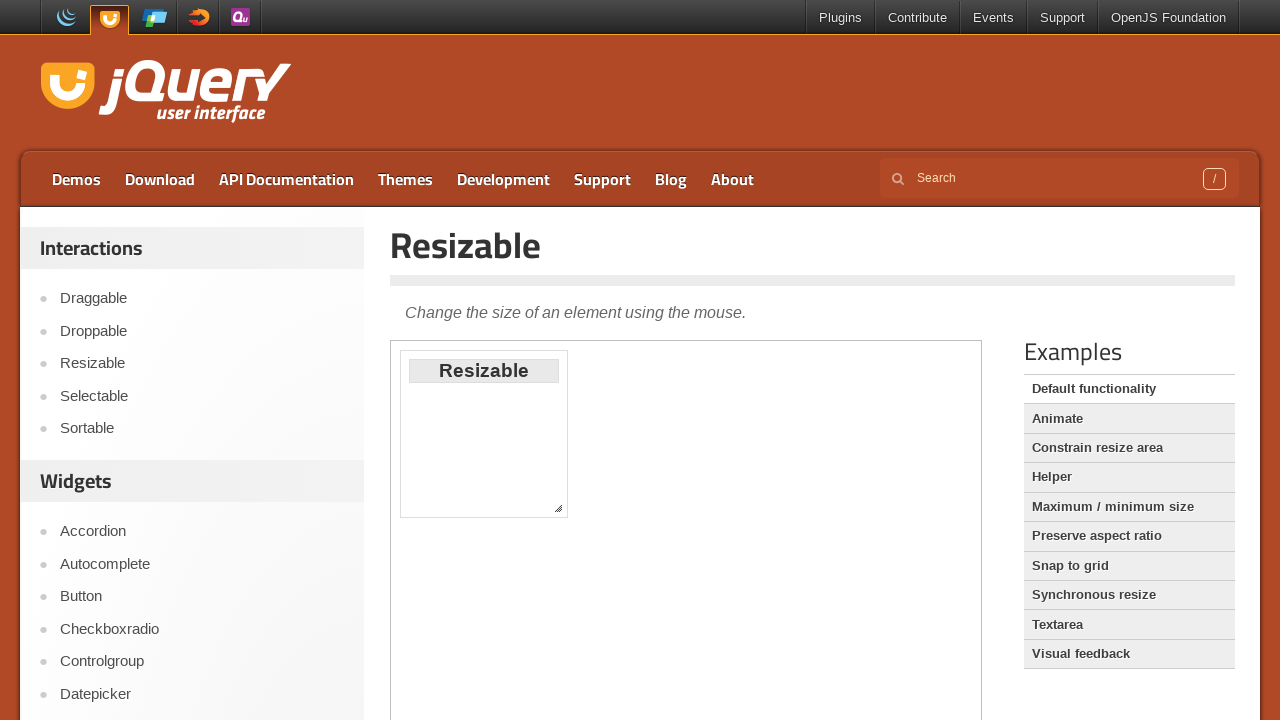

Located demo iframe
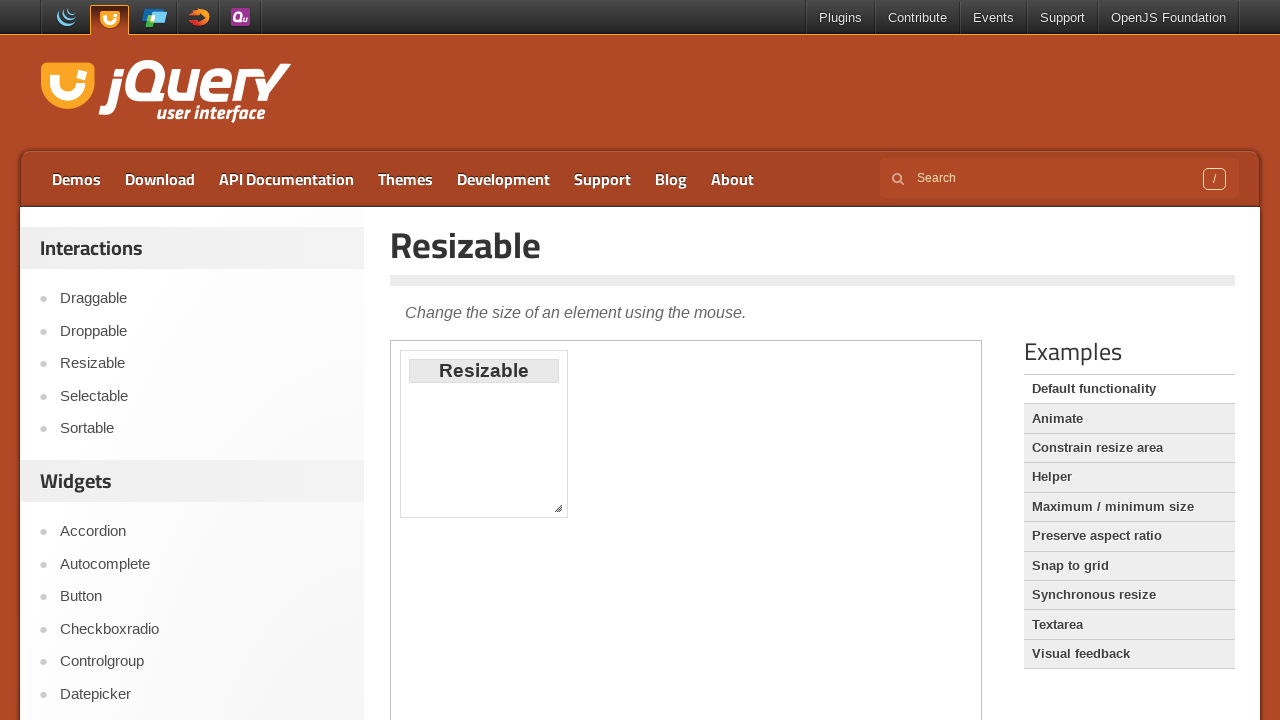

Located resize handle element
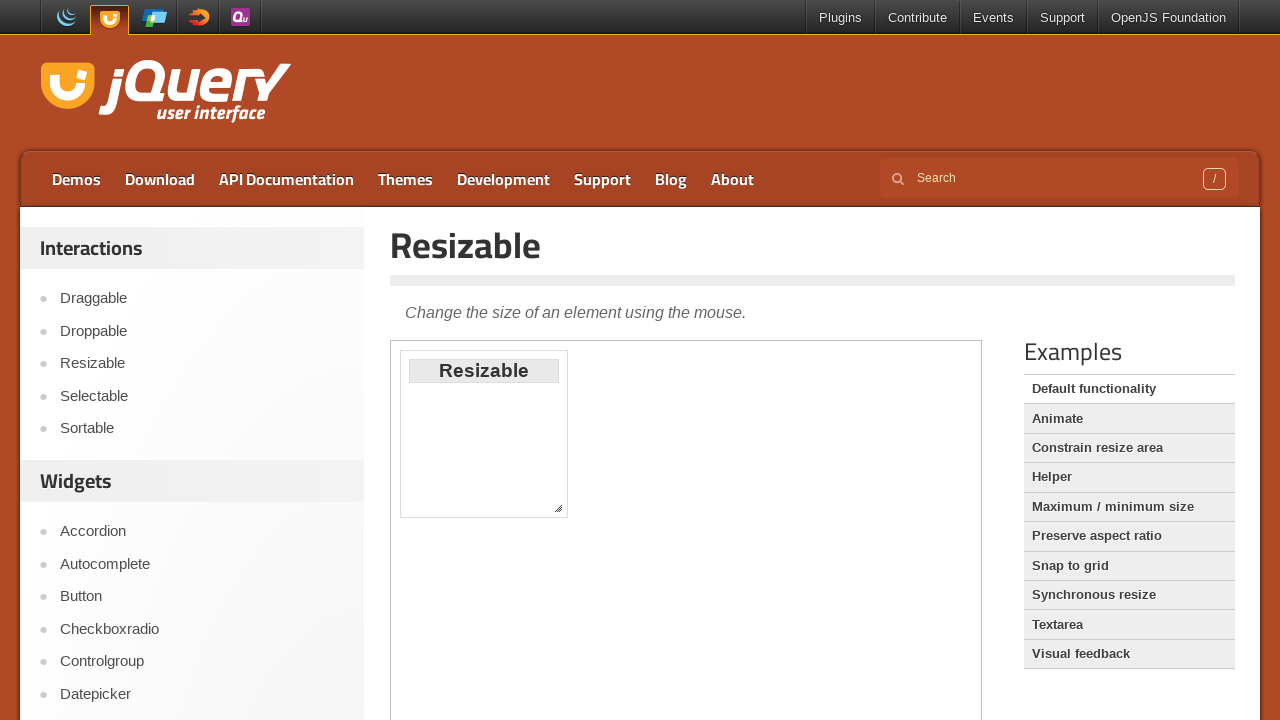

Resize handle became visible
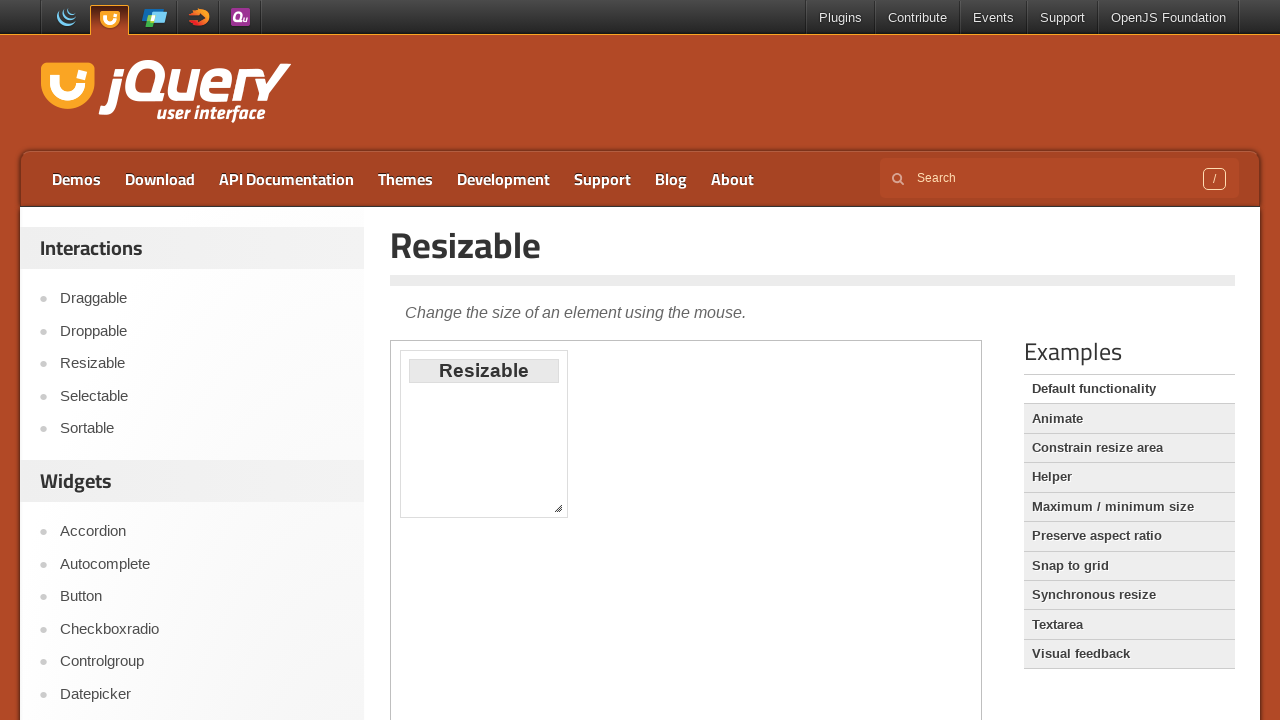

Retrieved resize handle bounding box
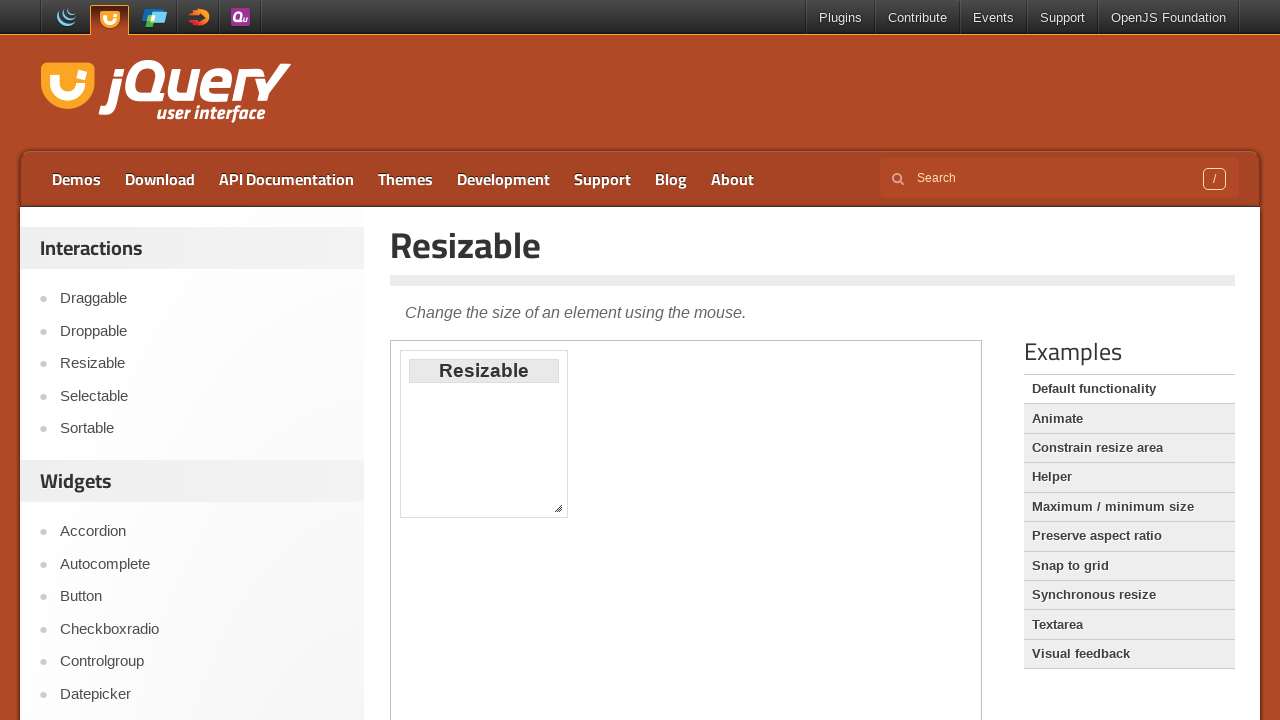

Moved mouse to center of resize handle at (558, 508)
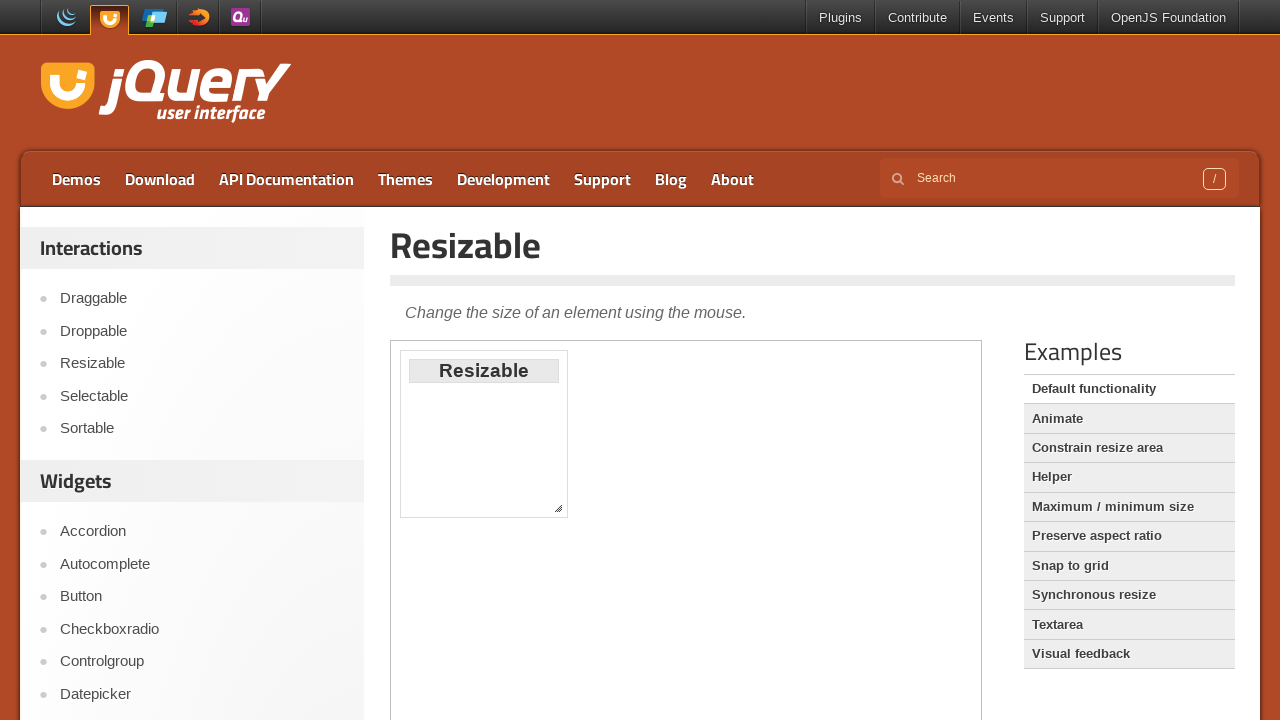

Pressed mouse button down on resize handle at (558, 508)
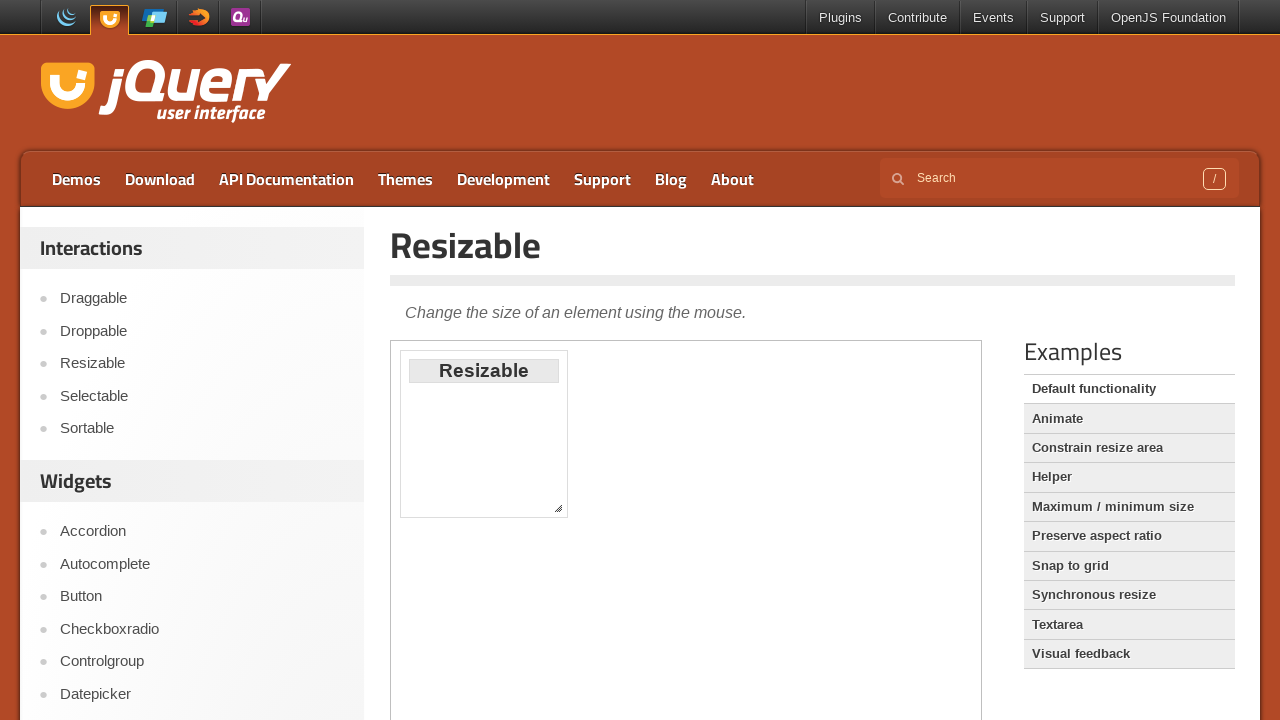

Dragged resize handle to enlarge the container at (650, 550)
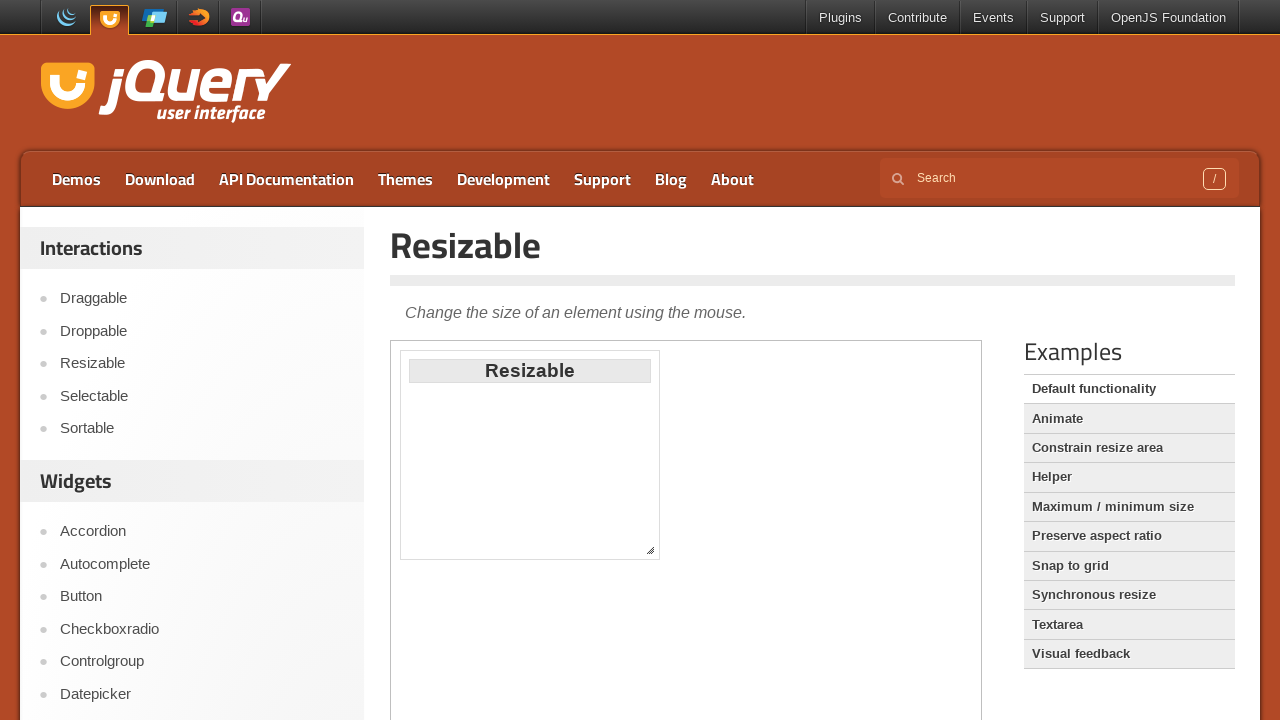

Released mouse button to complete resize at (650, 550)
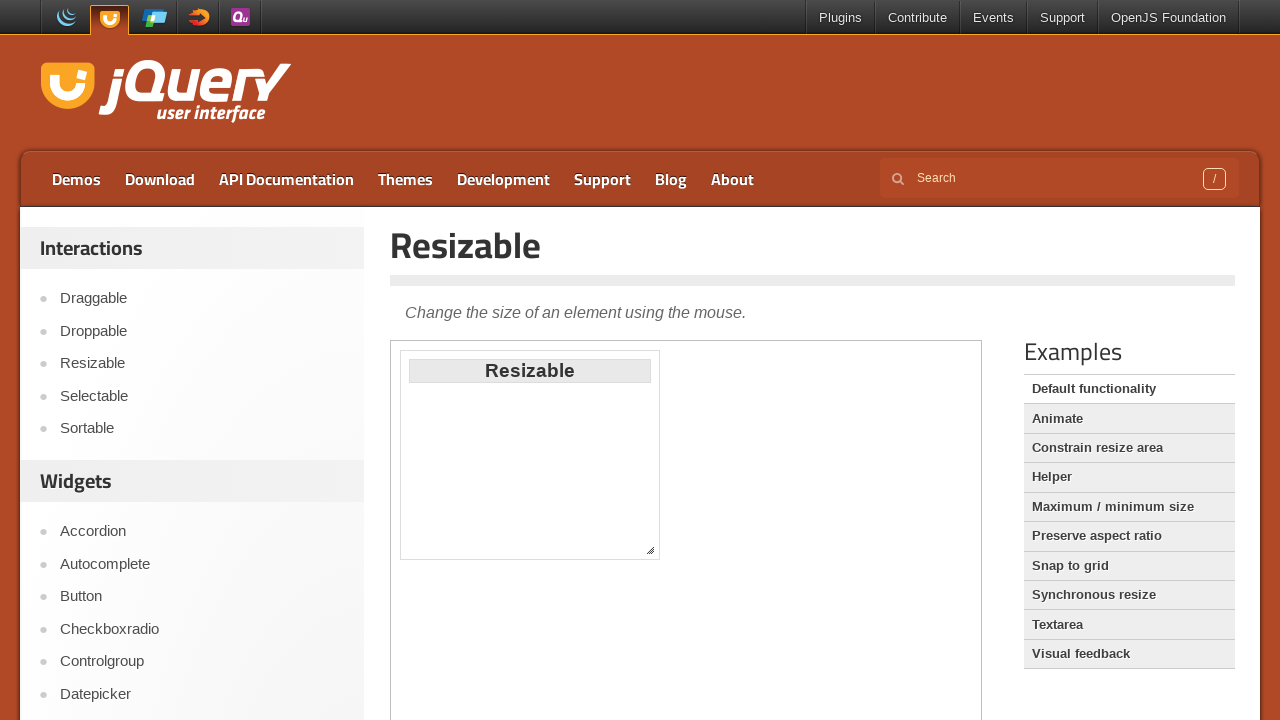

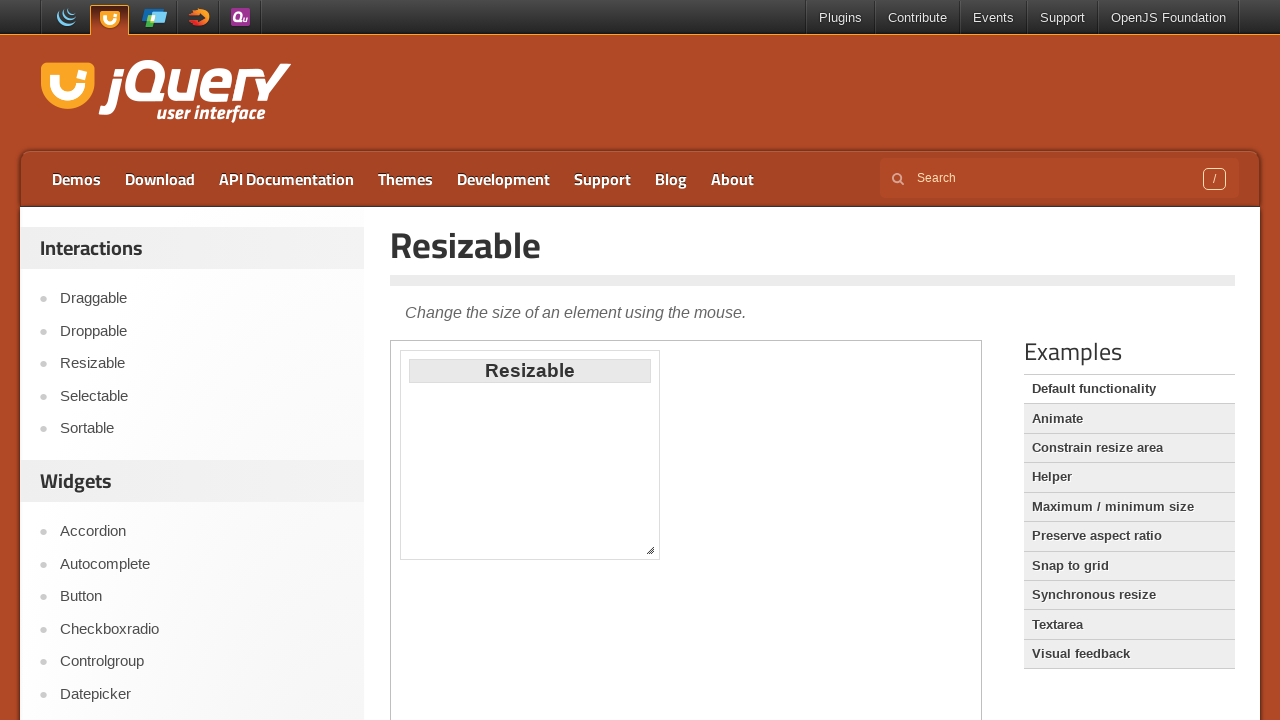